Tests drag and drop functionality by clicking and holding an element, then moving it horizontally by an offset

Starting URL: https://selenium08.blogspot.com/2020/01/click-and-hold.html

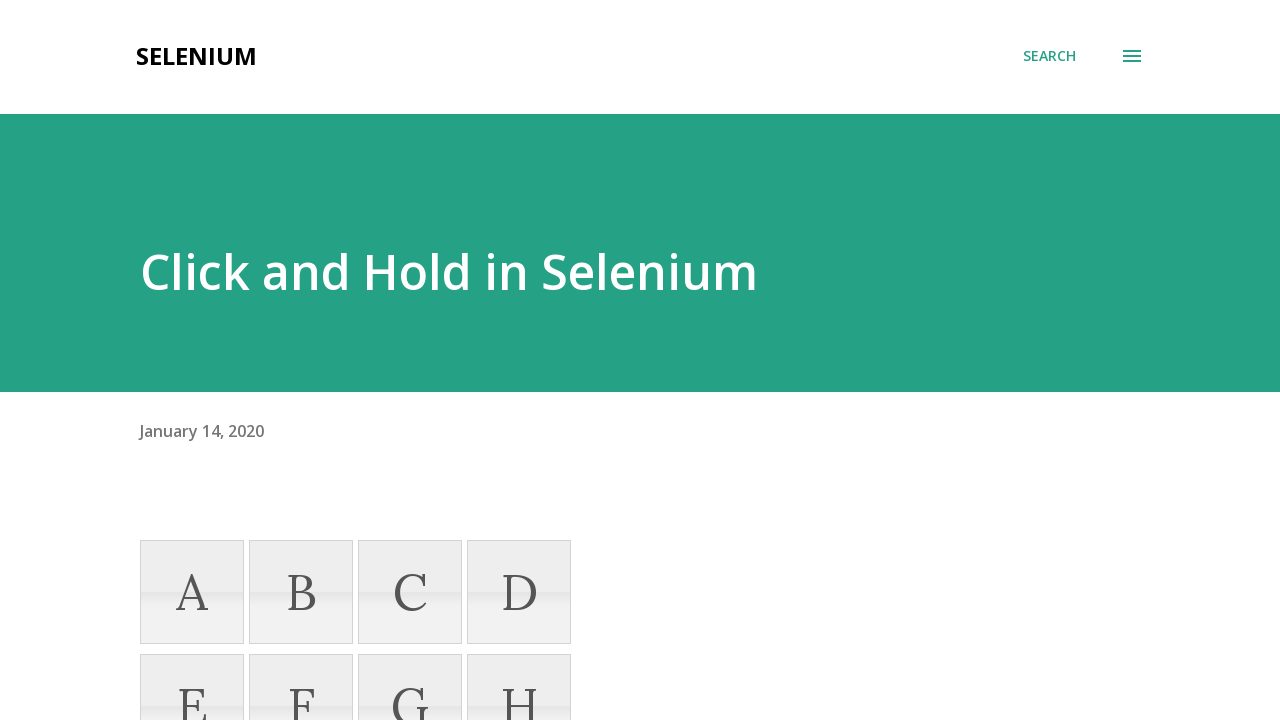

Waited for draggable elements to be visible
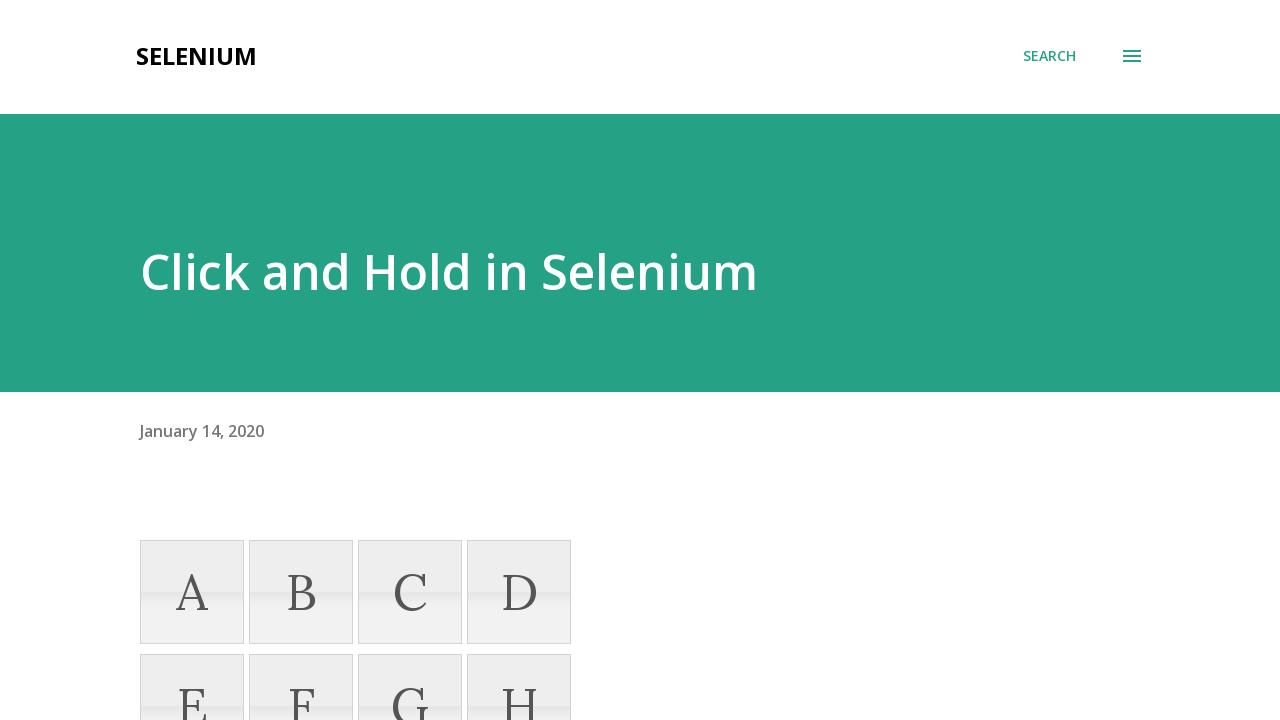

Located the first draggable element
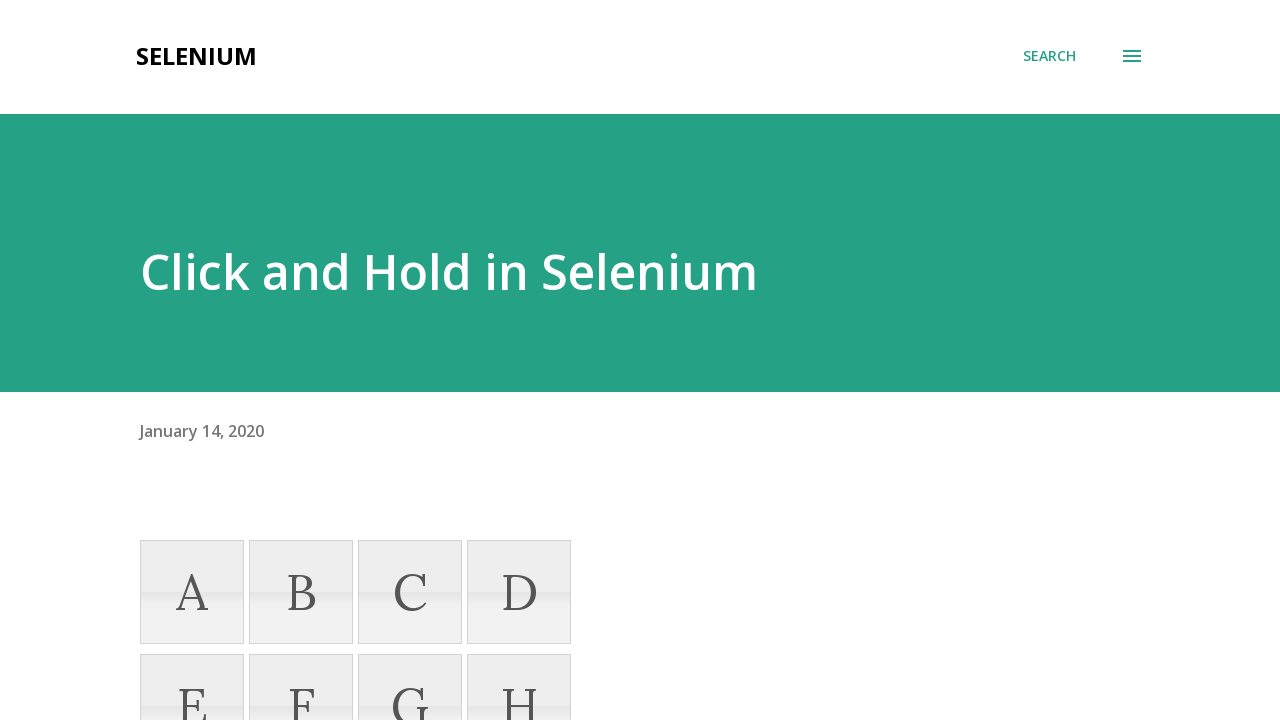

Retrieved bounding box of draggable element
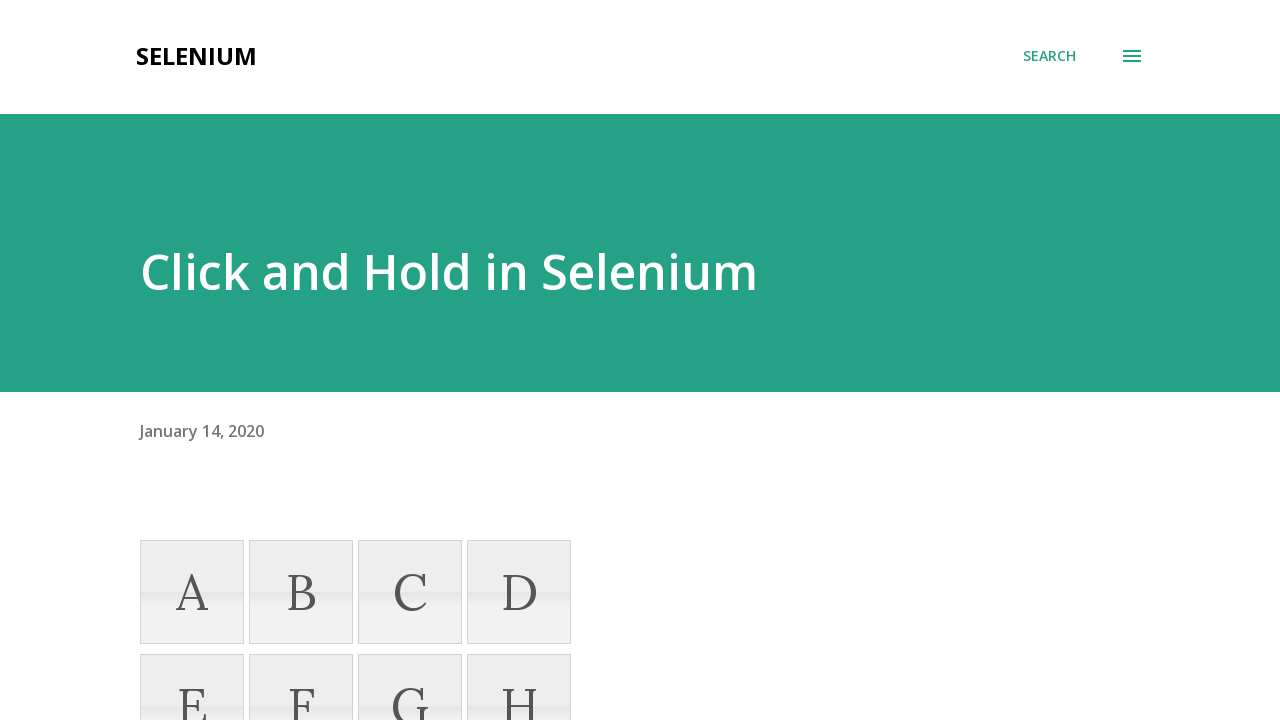

Moved mouse to center of draggable element at (192, 592)
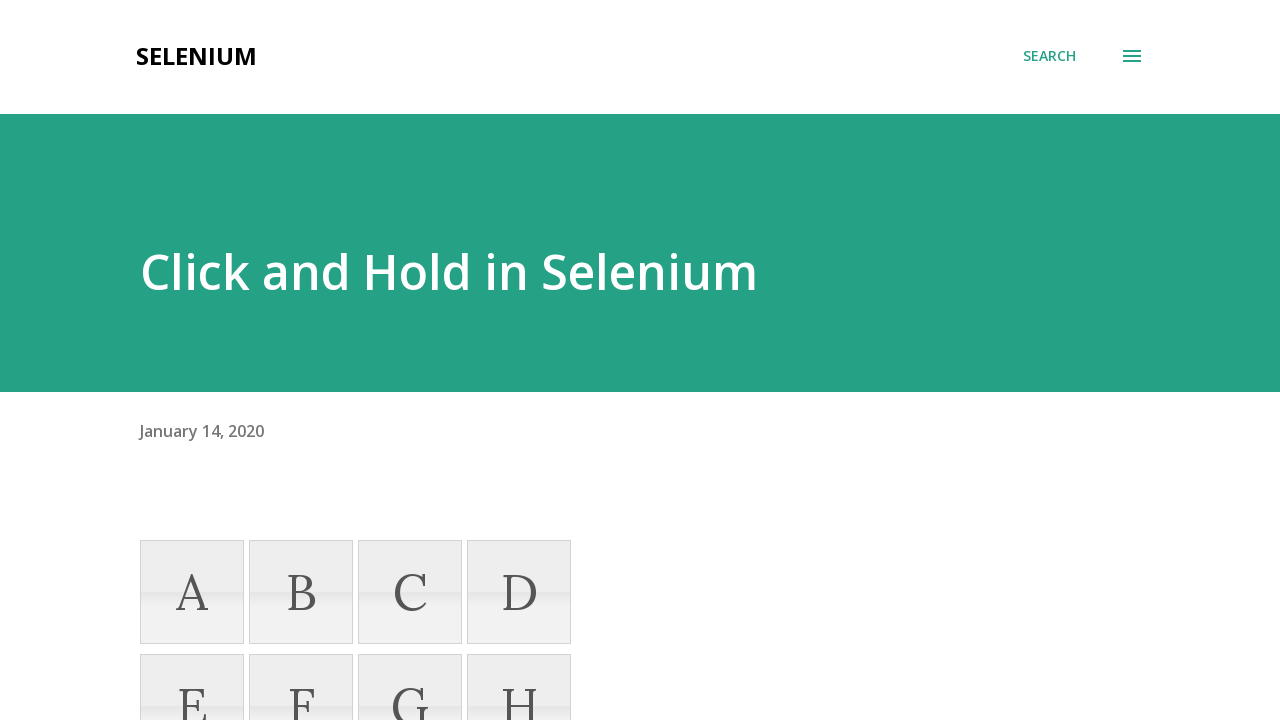

Pressed and held mouse button on draggable element at (192, 592)
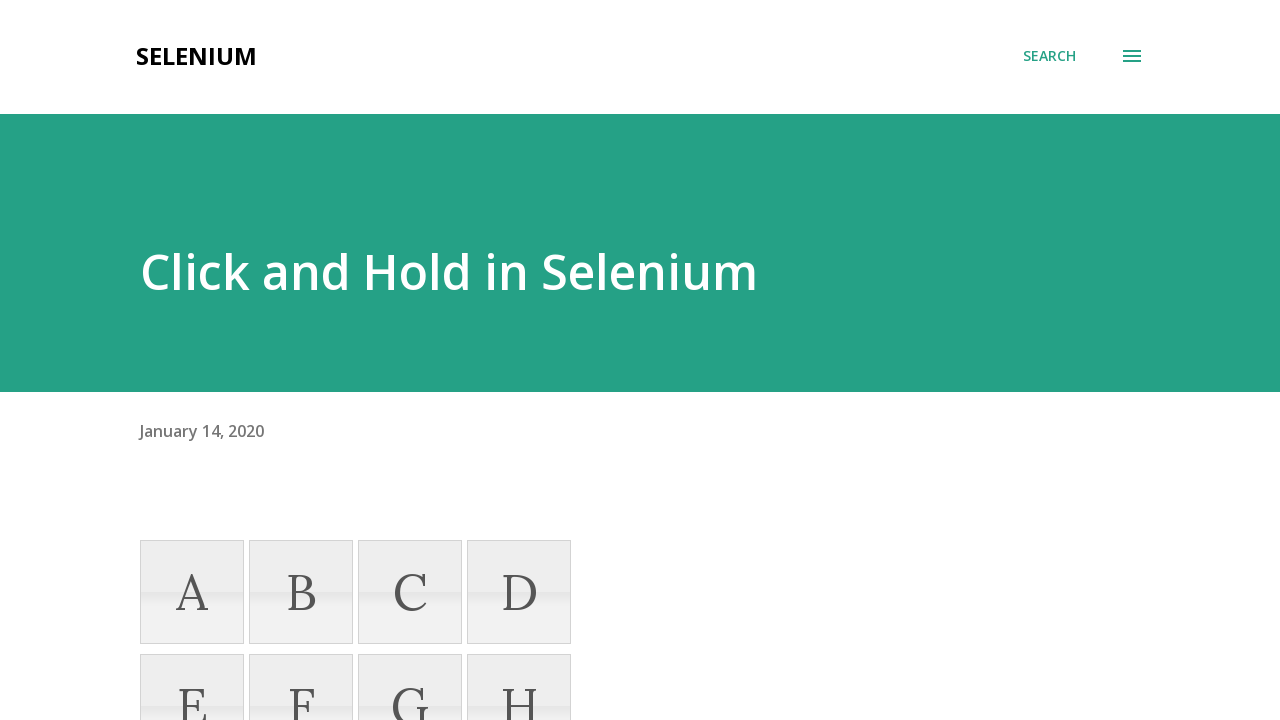

Dragged element 120px to the right at (312, 592)
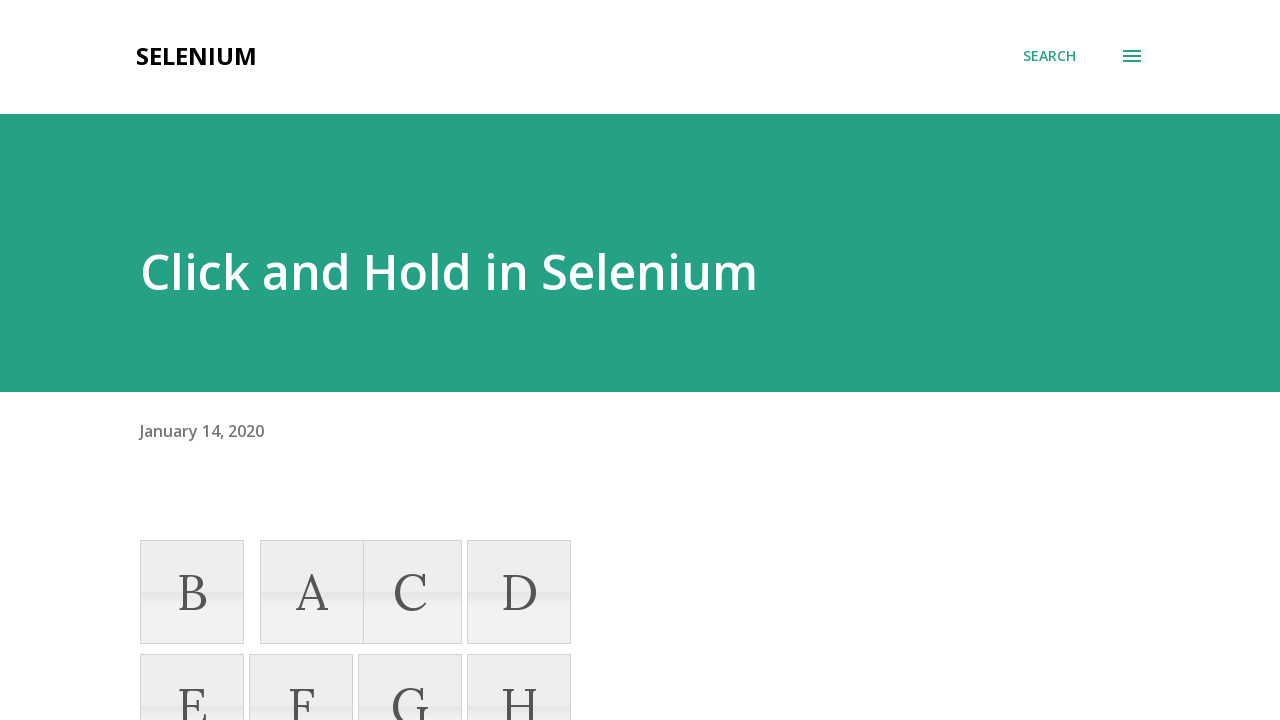

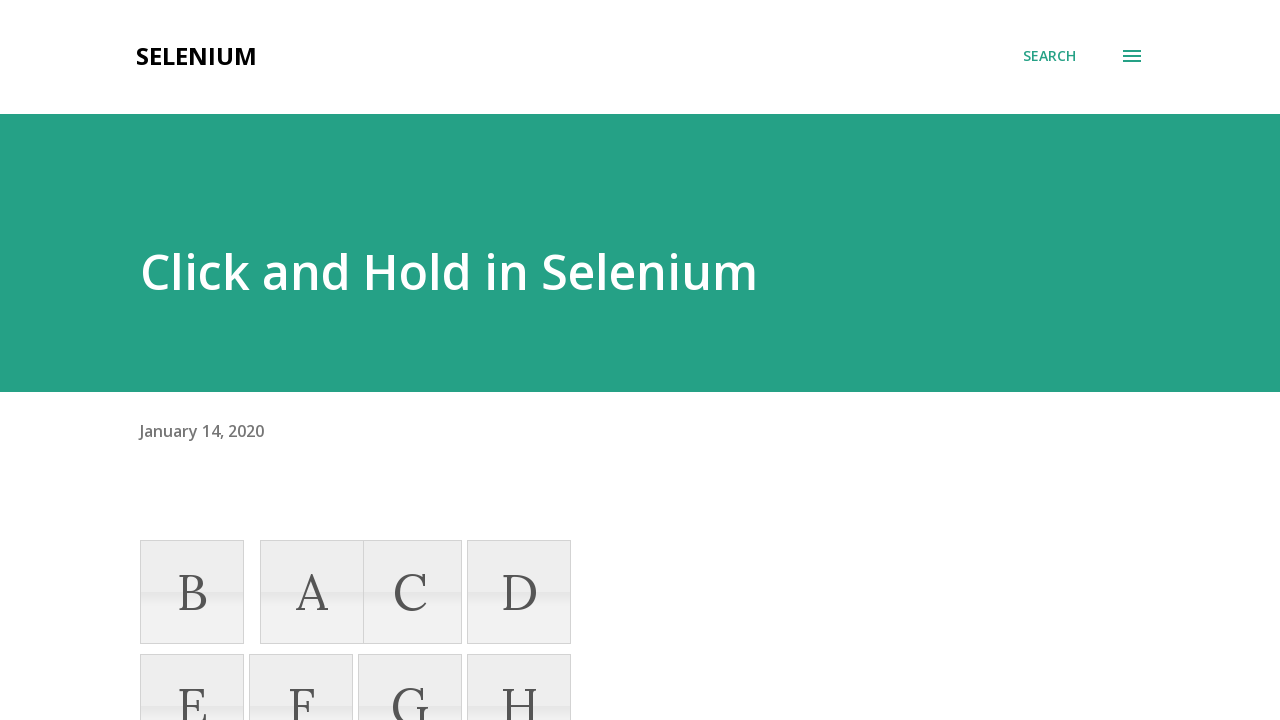